Tests relative locator functionality on a practice form by interacting with various form elements using Selenium 4's relative locator feature

Starting URL: https://rahulshettyacademy.com/angularpractice/

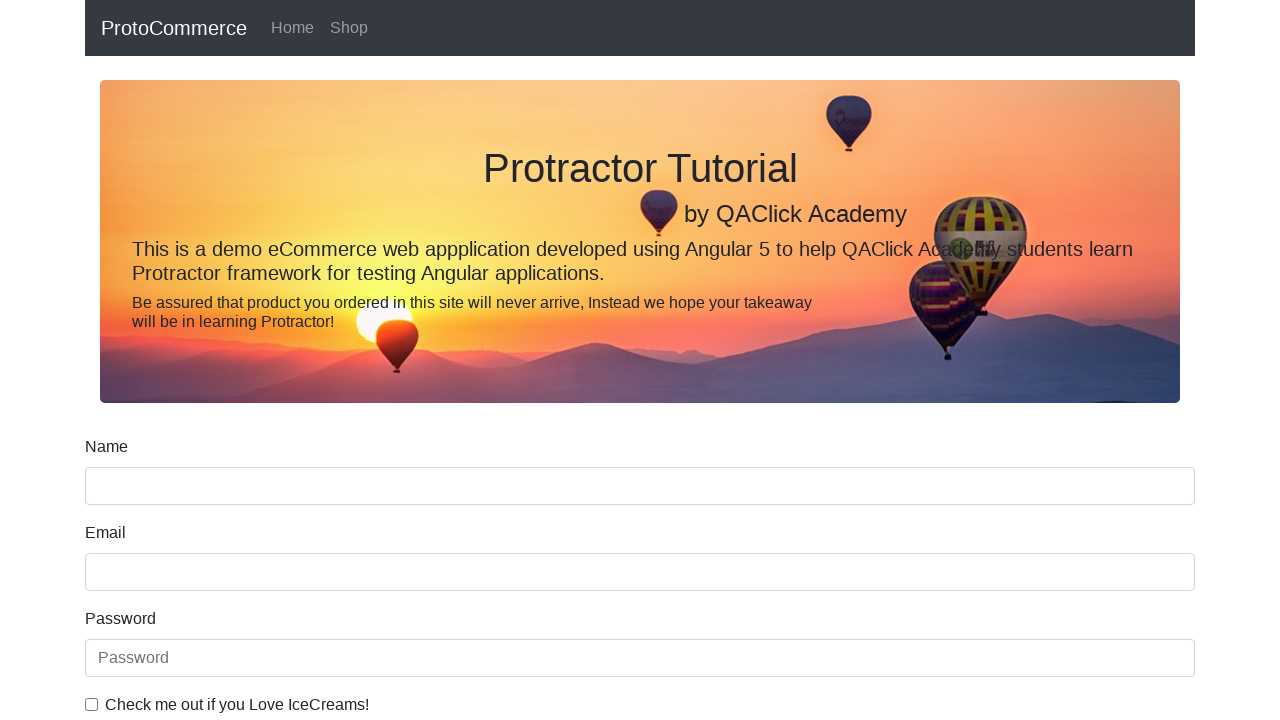

Located name input field
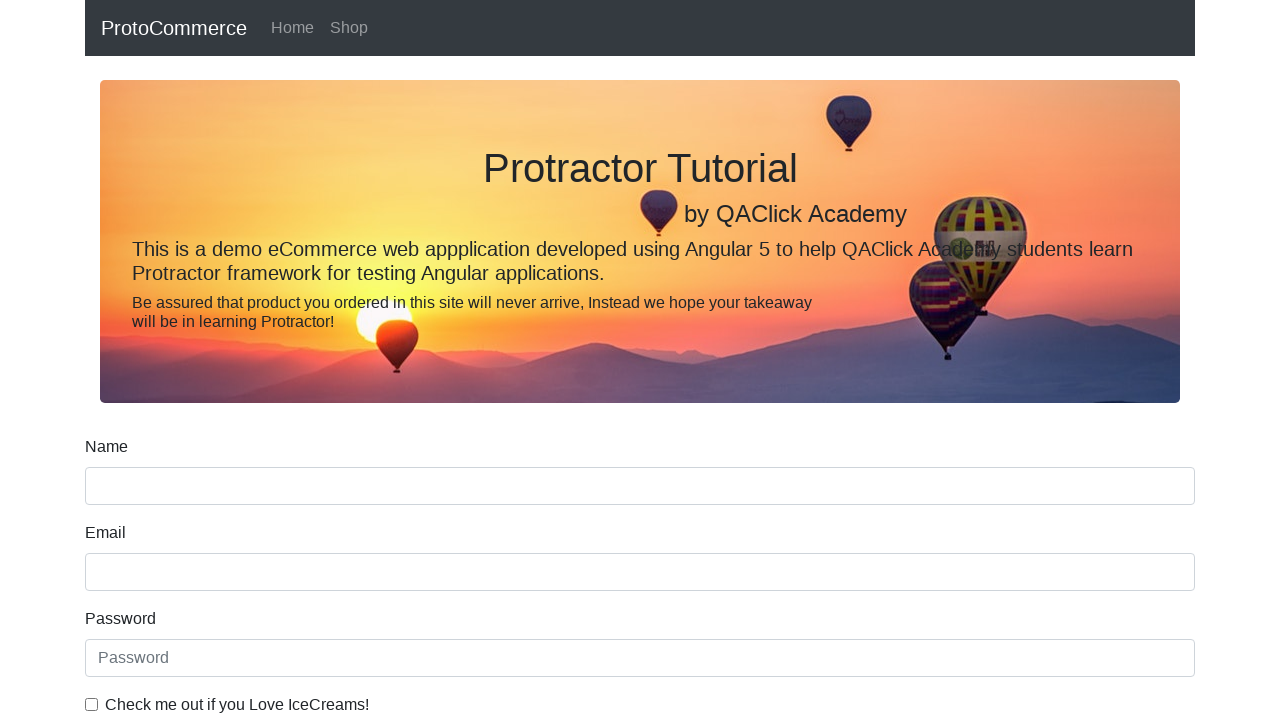

Located label above name input field using relative locator
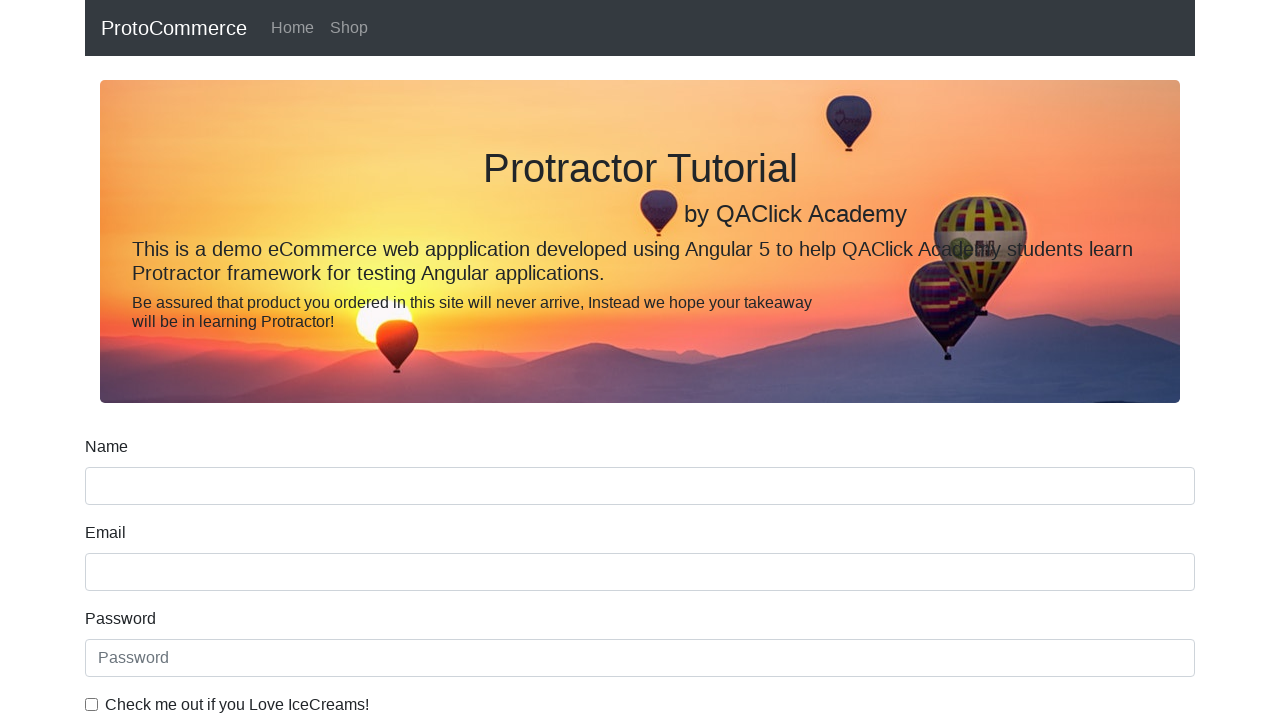

Retrieved and printed text content of name label
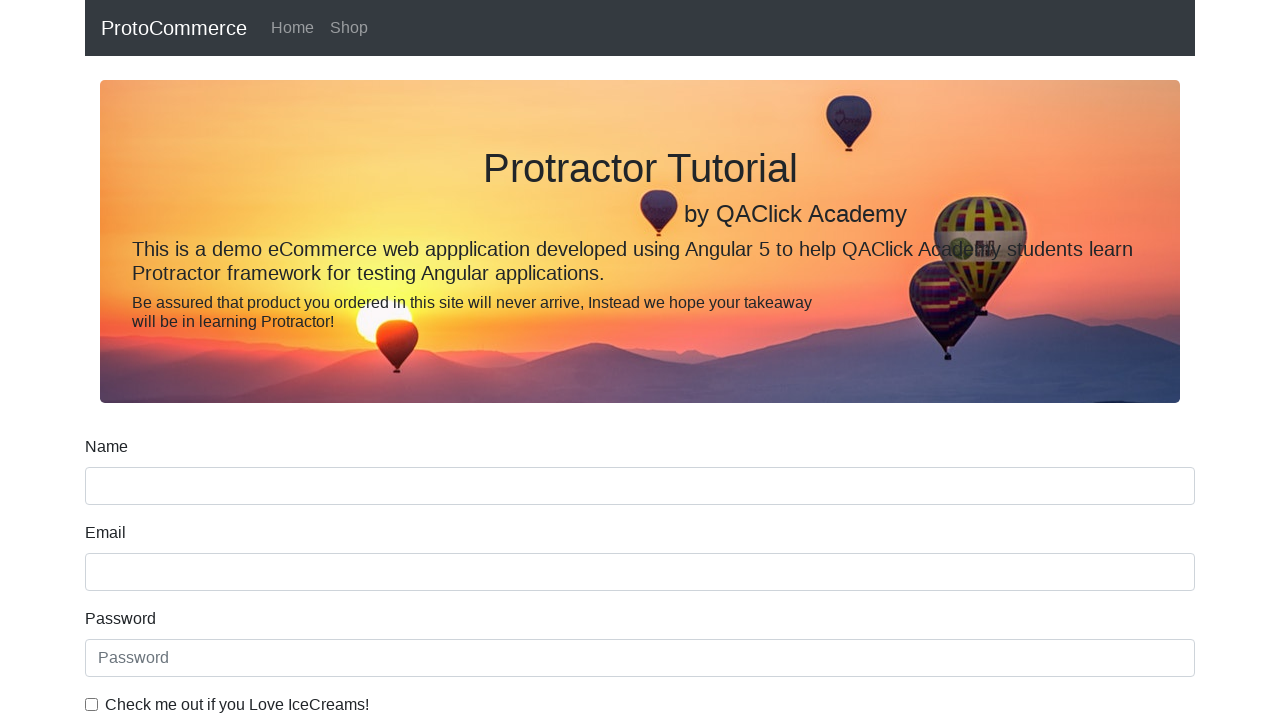

Located date of birth label
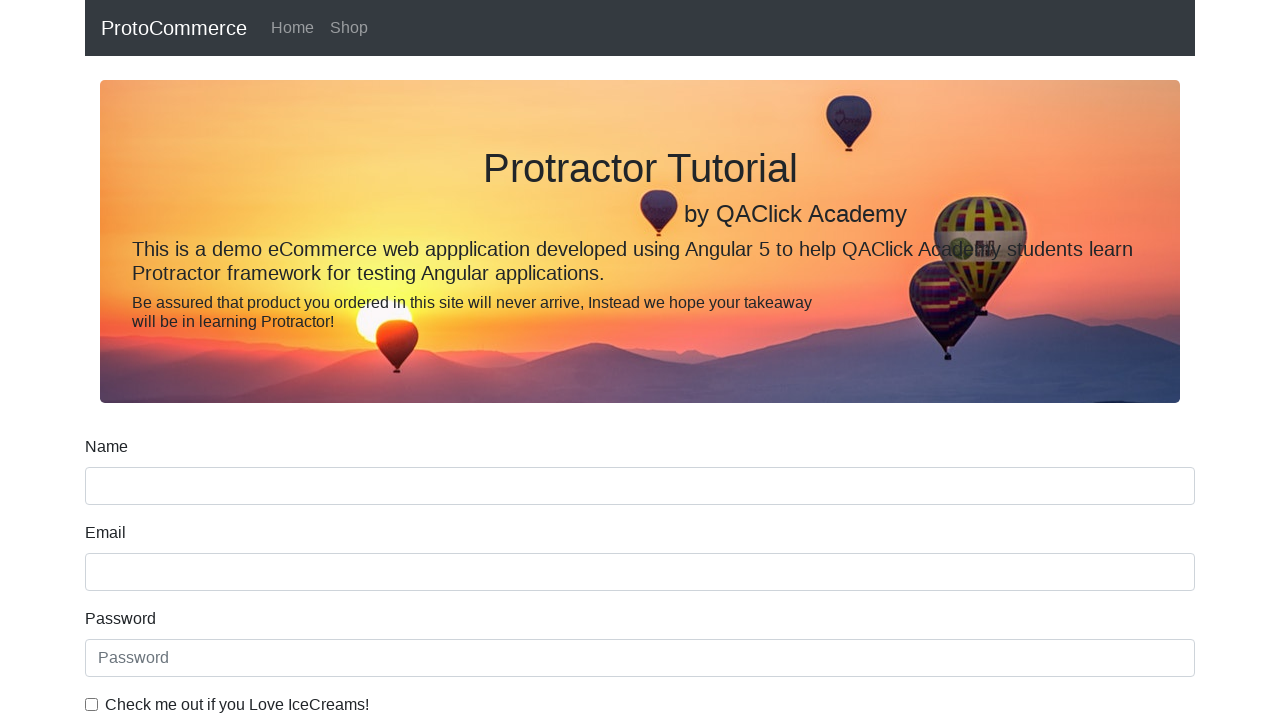

Clicked date of birth input field below its label using relative locator at (640, 412) on input >> internal:has="xpath=preceding-sibling::*[1][self::label[@for='dateofBir
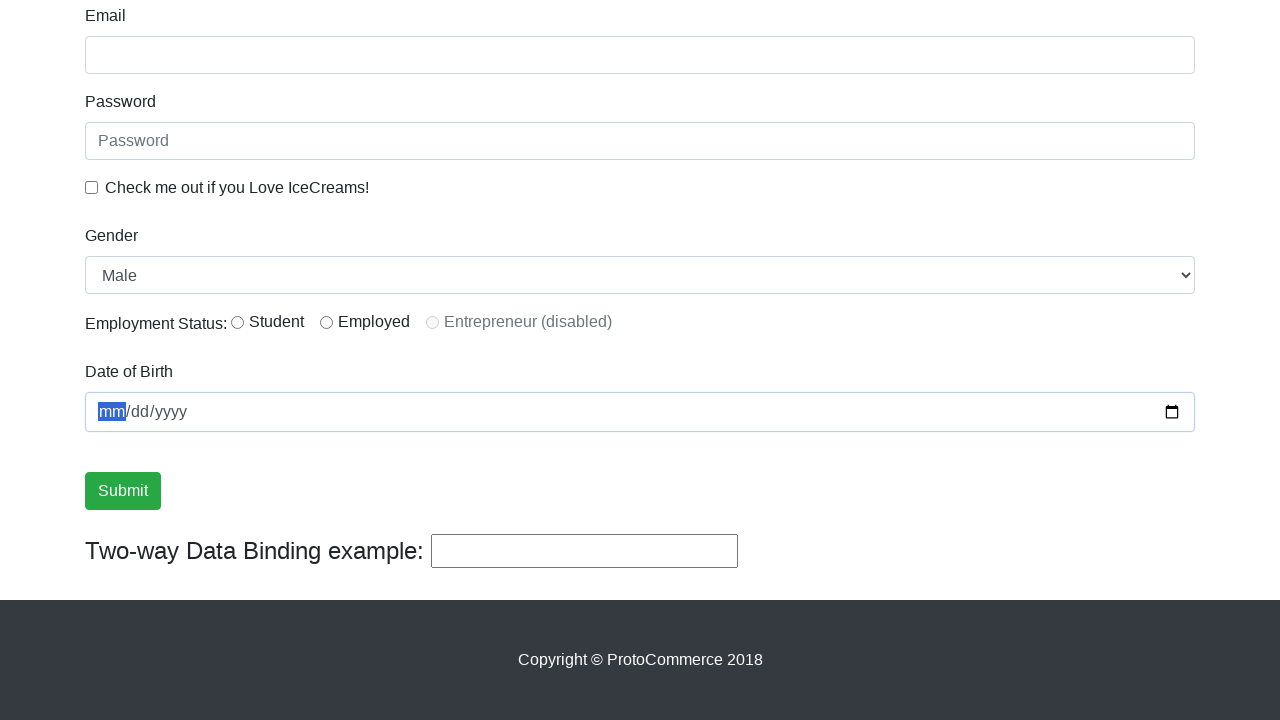

Located checkbox label
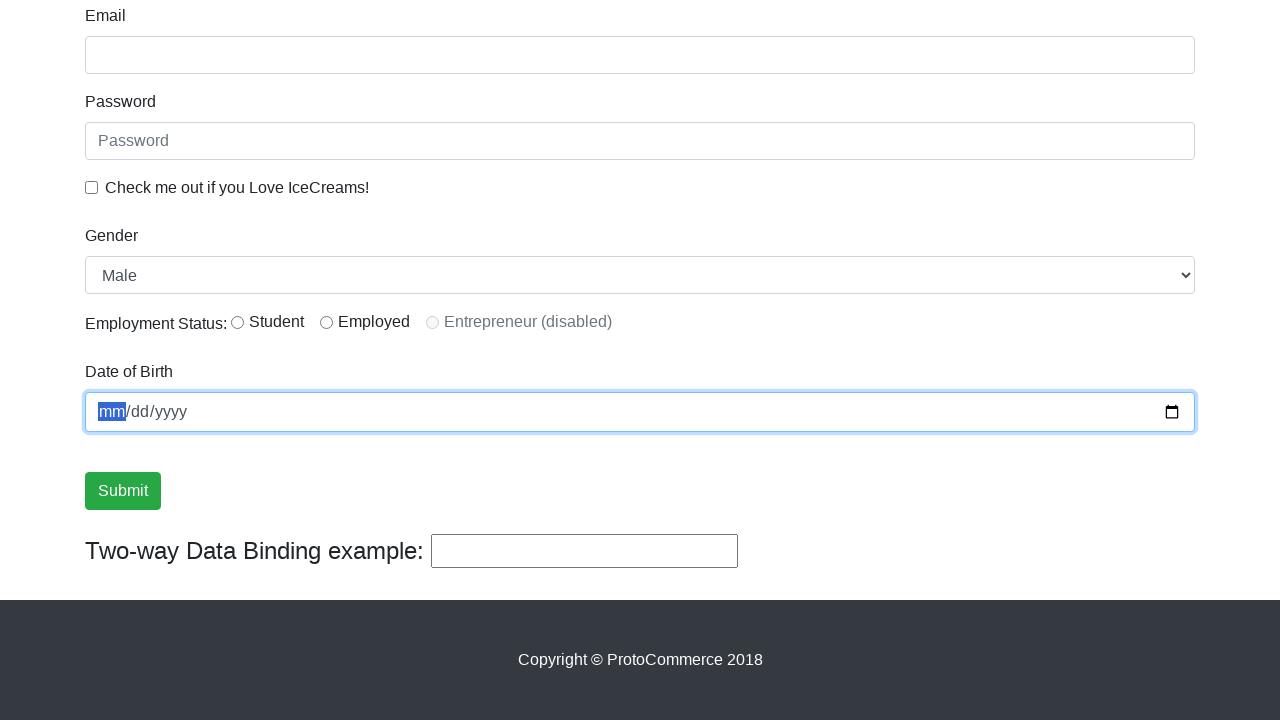

Clicked checkbox input to the left of label at (92, 187) on input#exampleCheck1
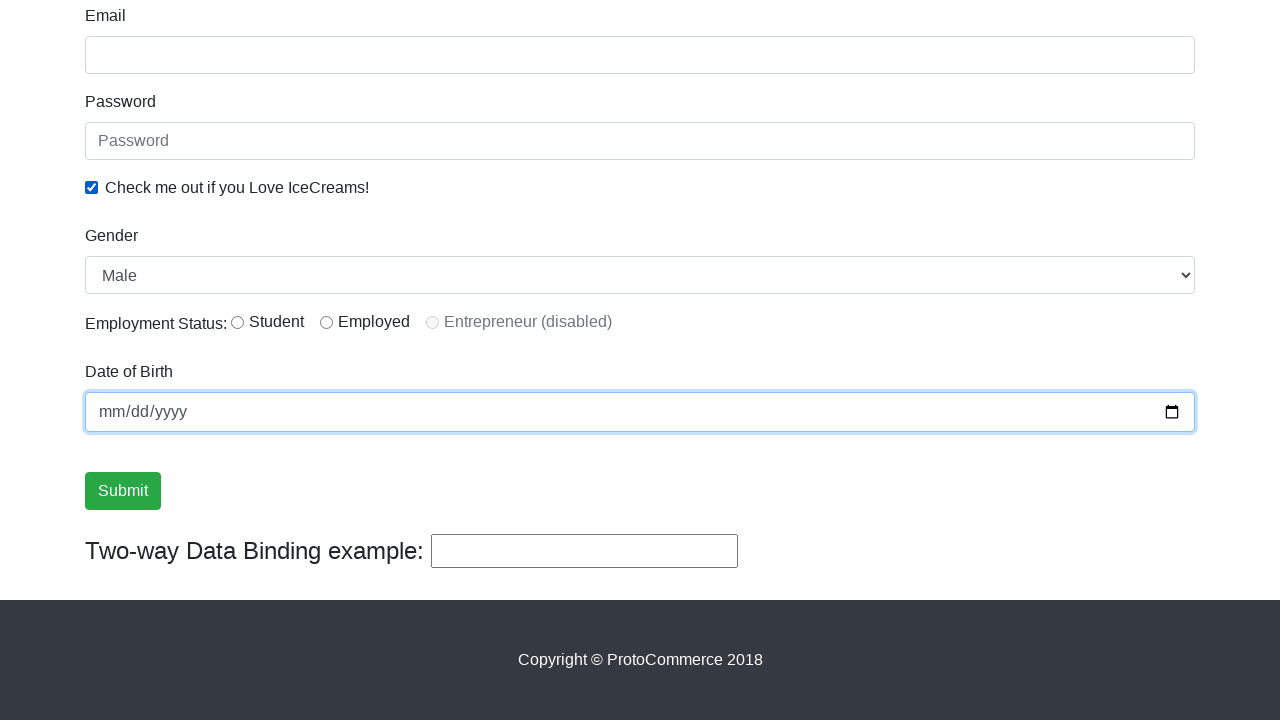

Clicked inline radio button at (238, 322) on input#inlineRadio1
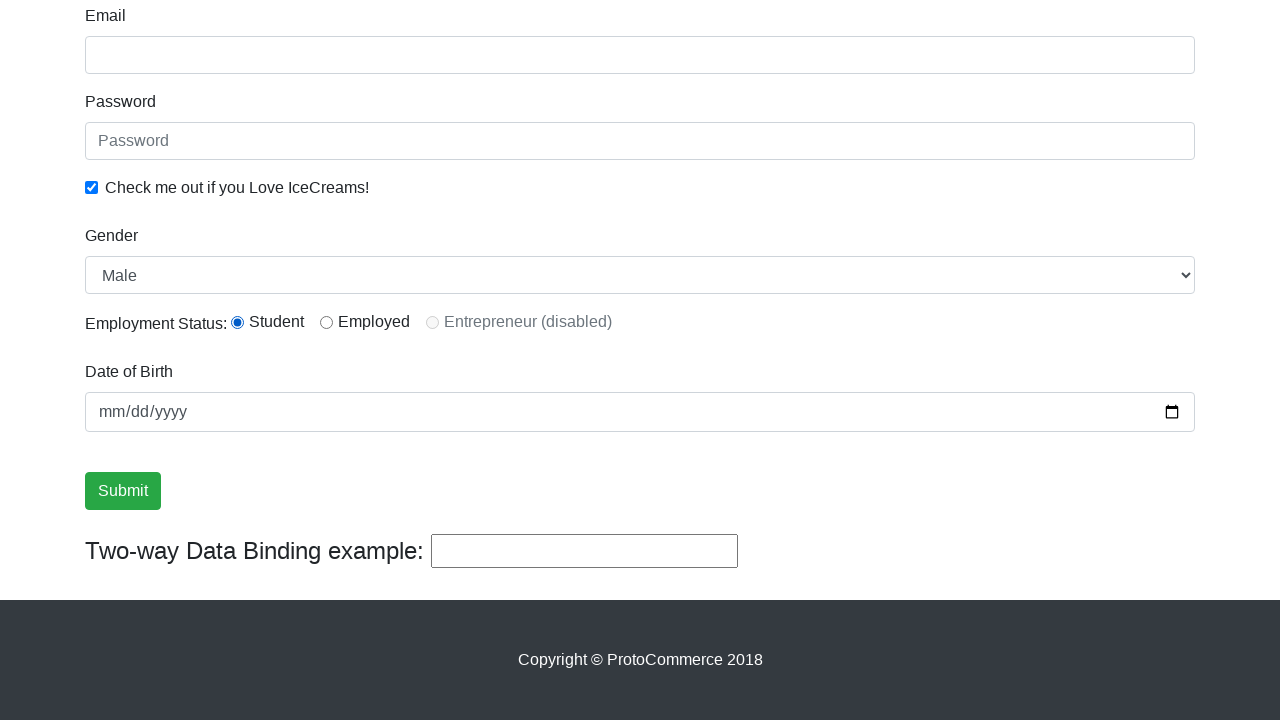

Located label to the right of radio button
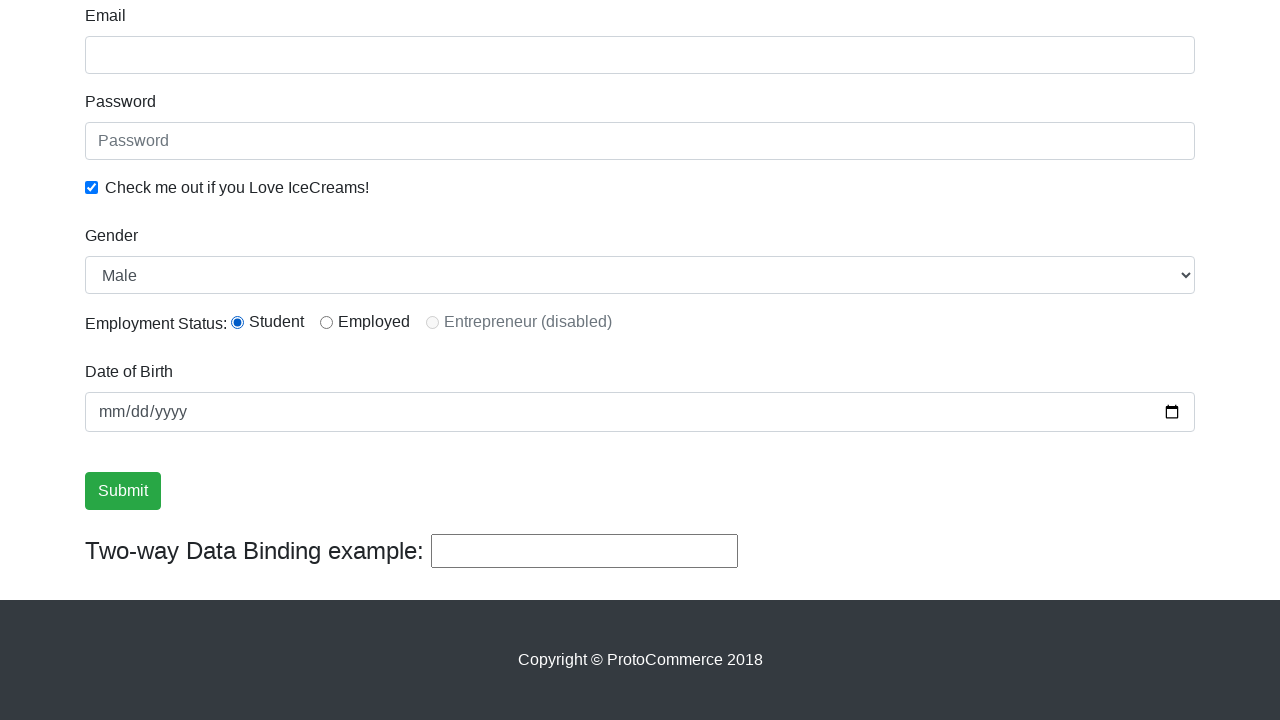

Retrieved and printed text content of radio button label
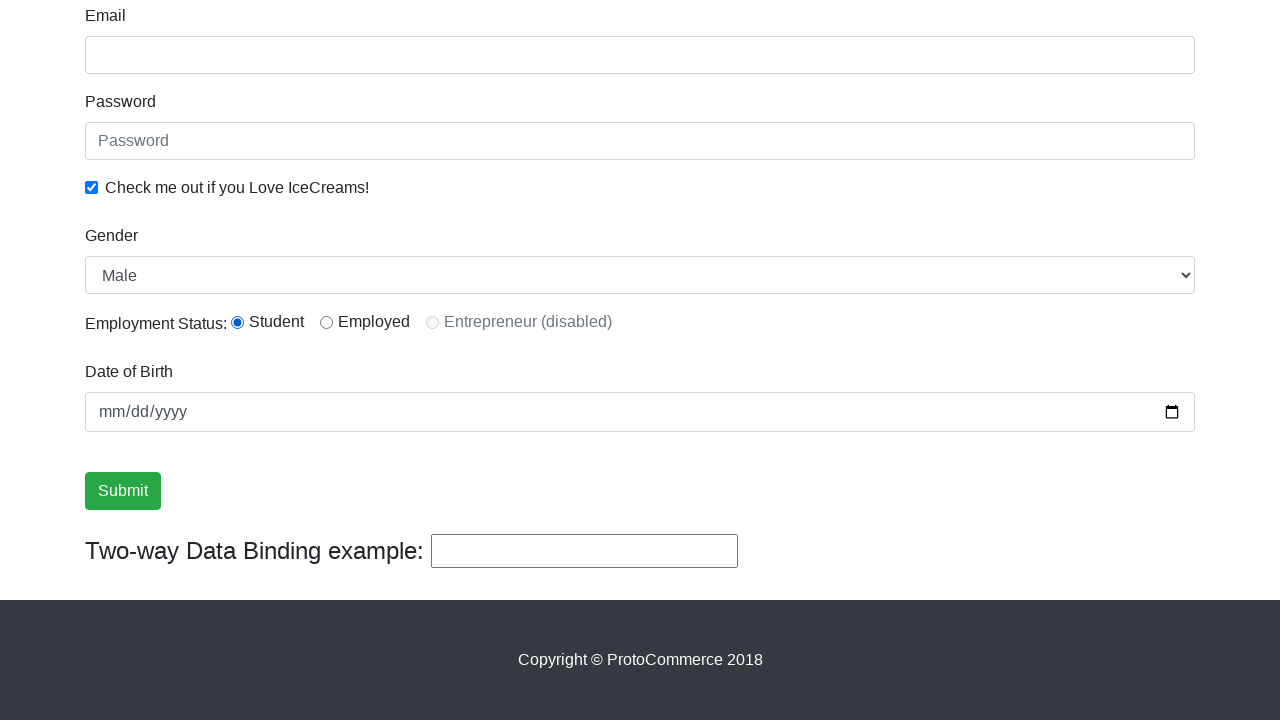

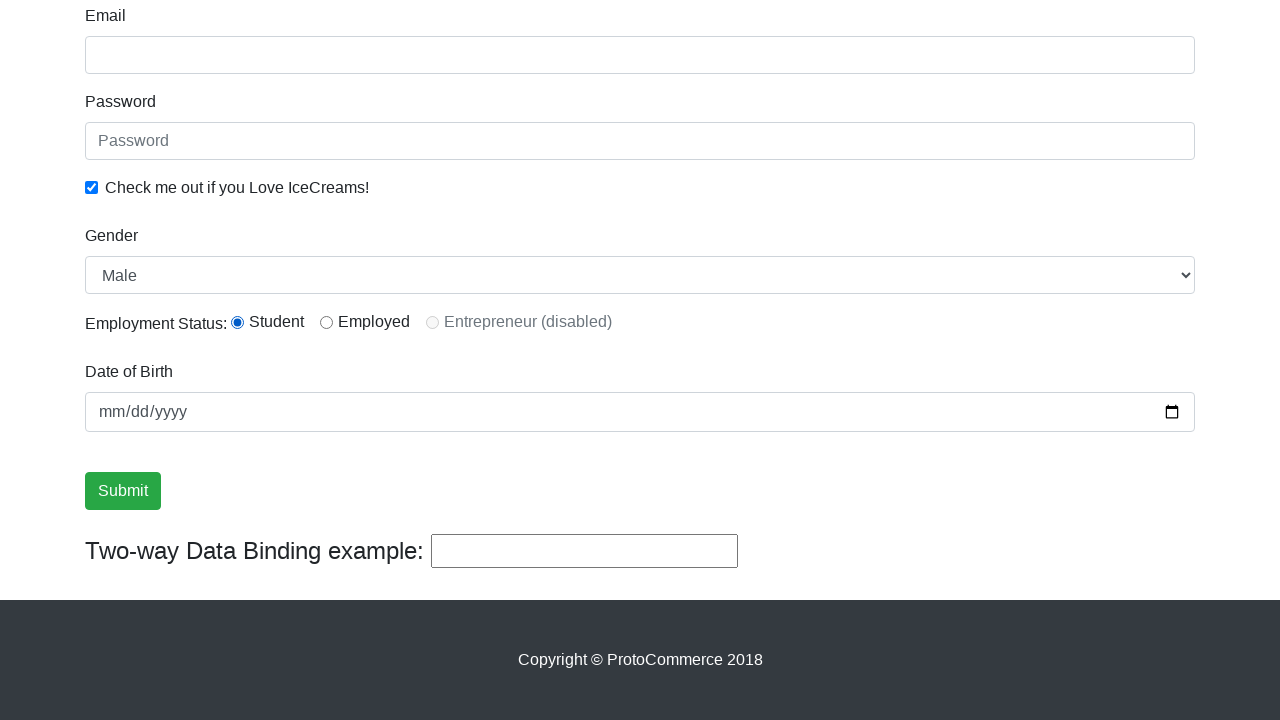